Tests dropdown menu functionality by checking available options, verifying specific countries are present, and selecting a value from the dropdown

Starting URL: https://www.globalsqa.com/demo-site/select-dropdown-menu/

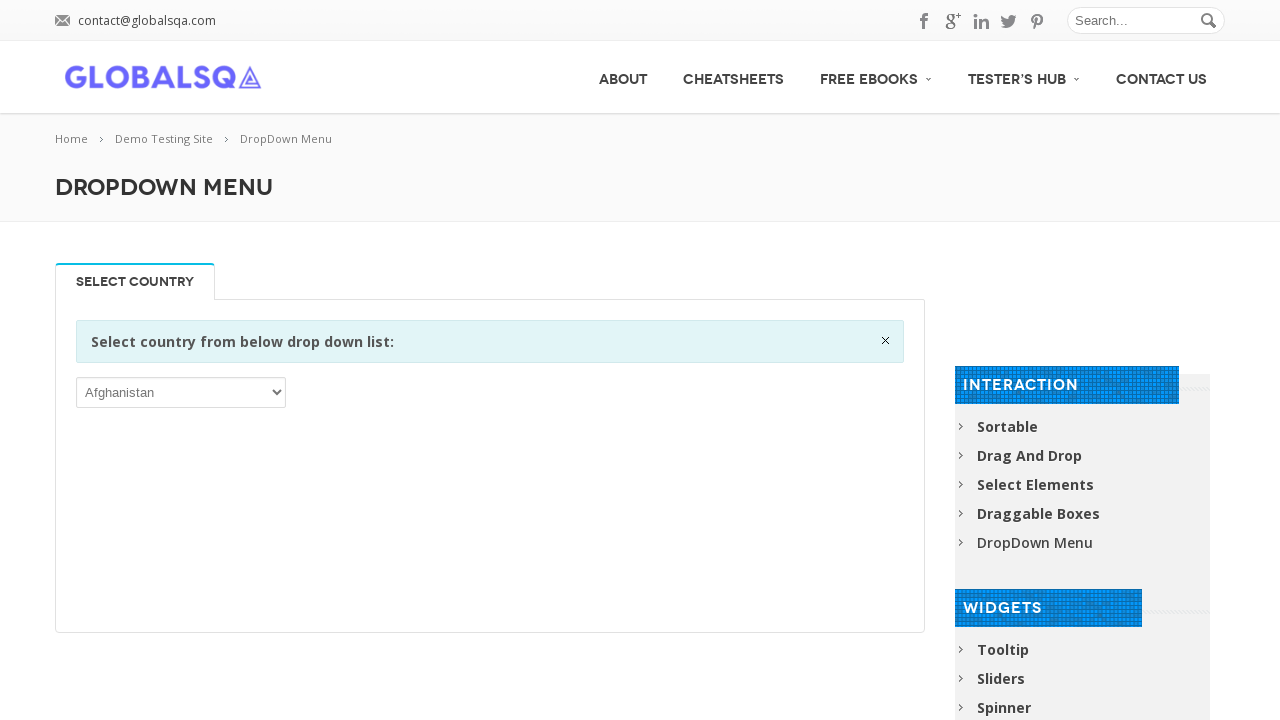

Located dropdown element
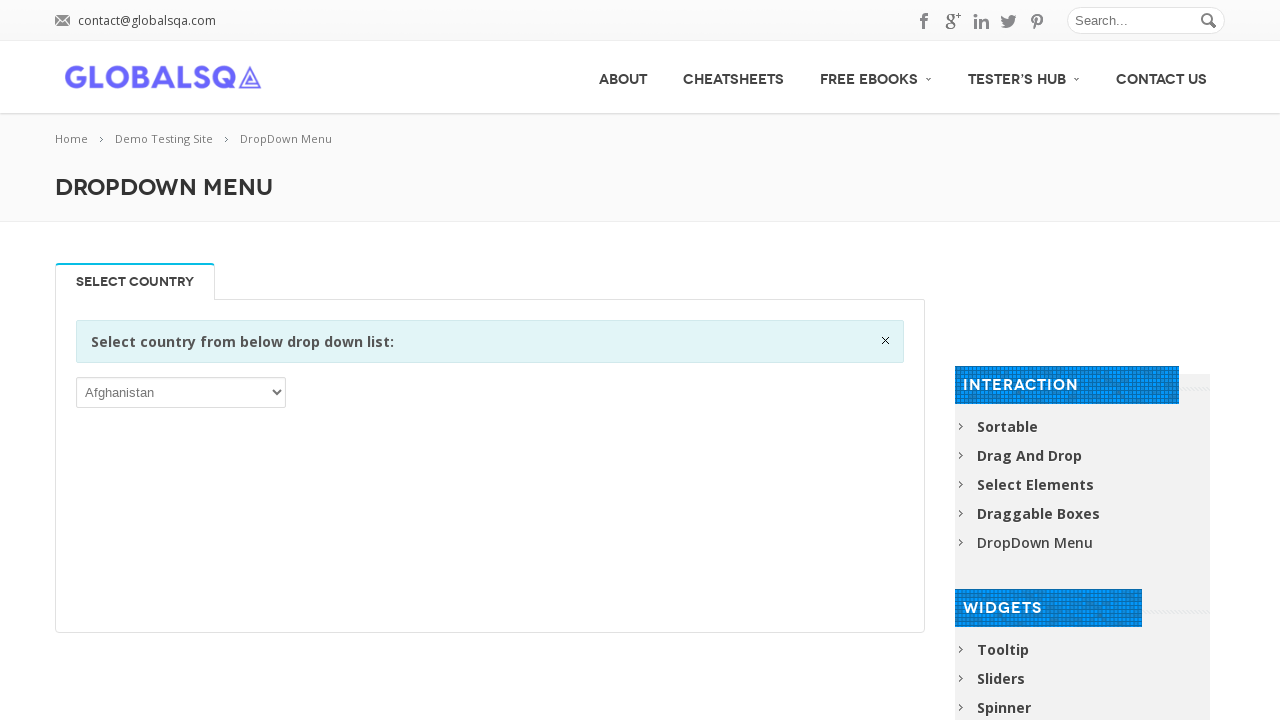

Retrieved all dropdown options - total: 249
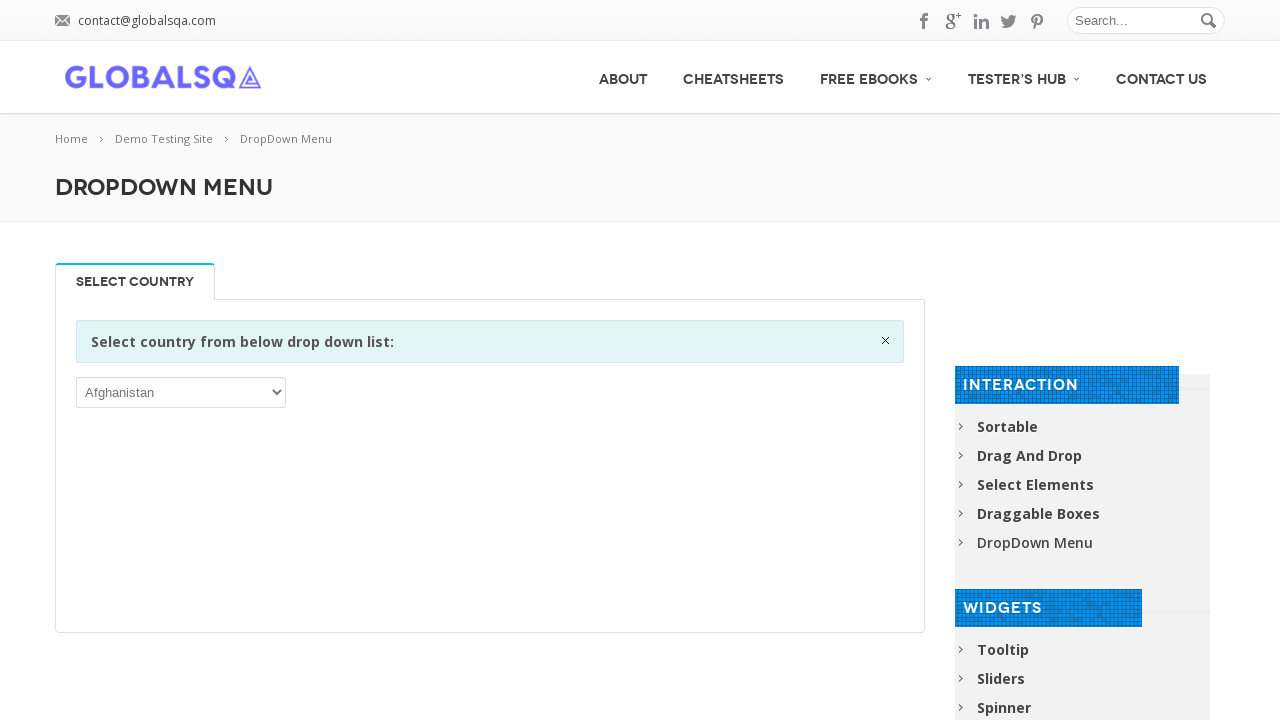

Verified India is present in dropdown options
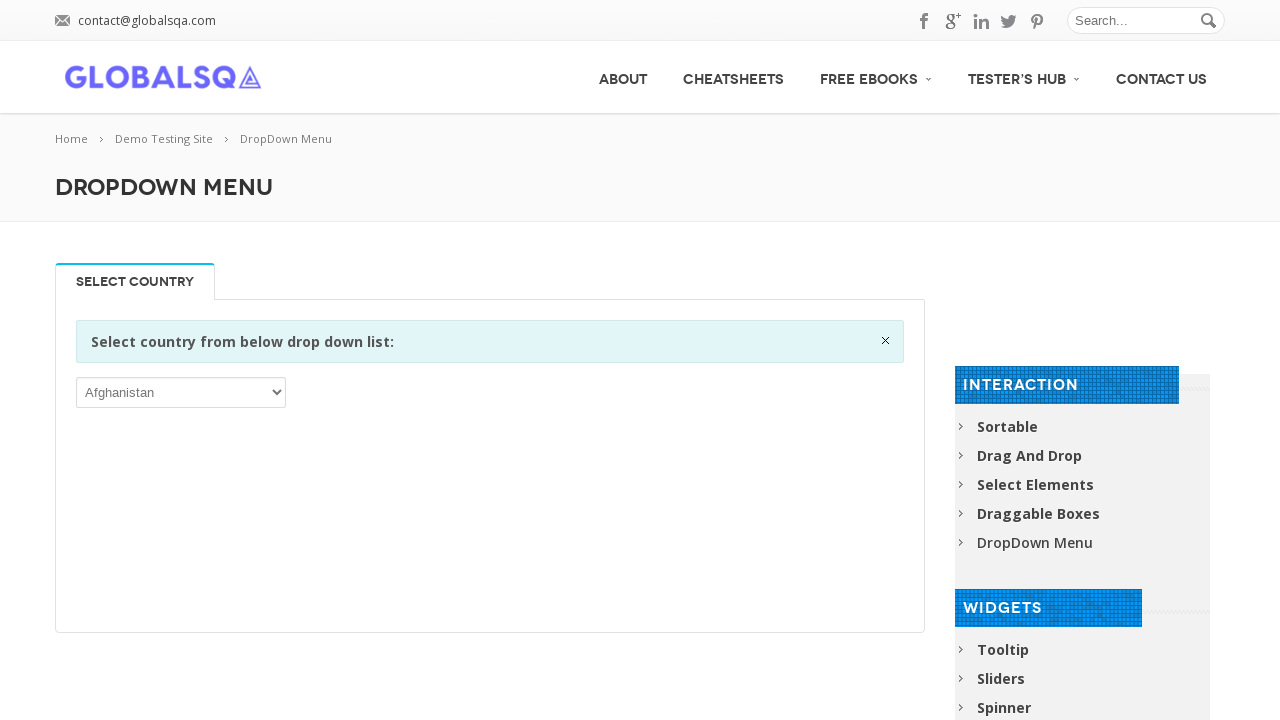

Verified both India and Brazil are present in dropdown options
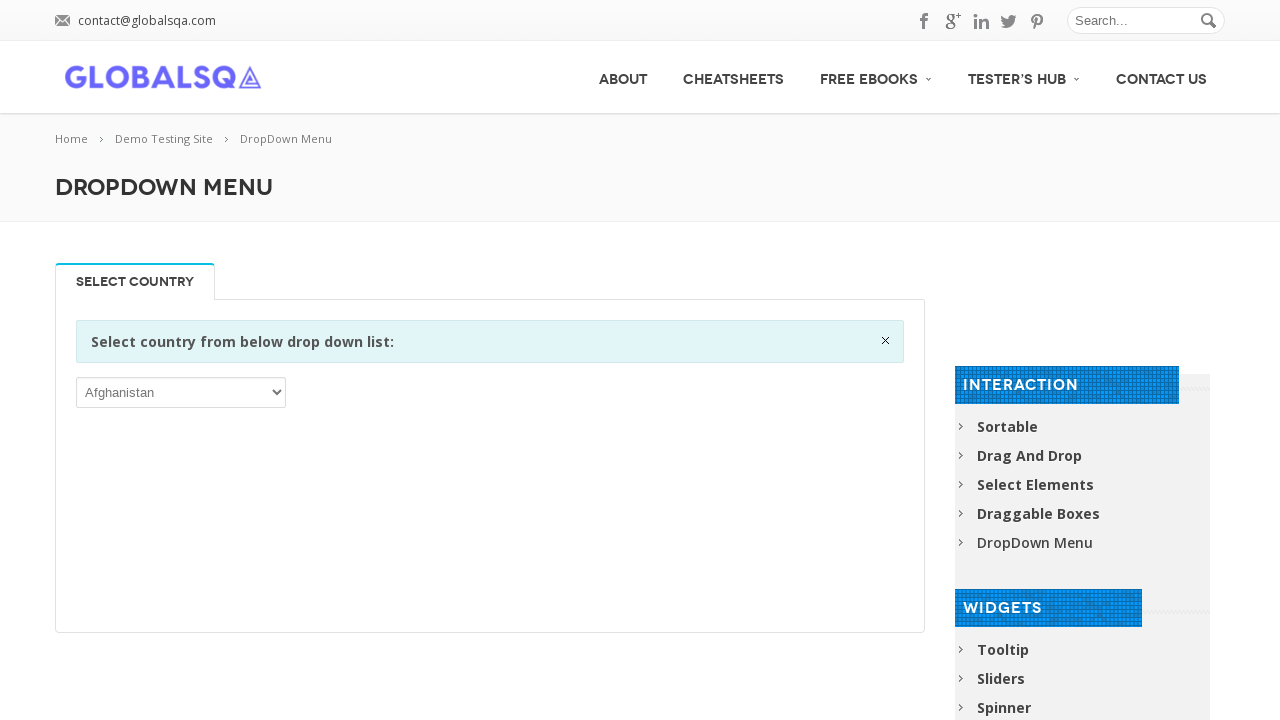

Selected India from the dropdown menu on xpath=//select
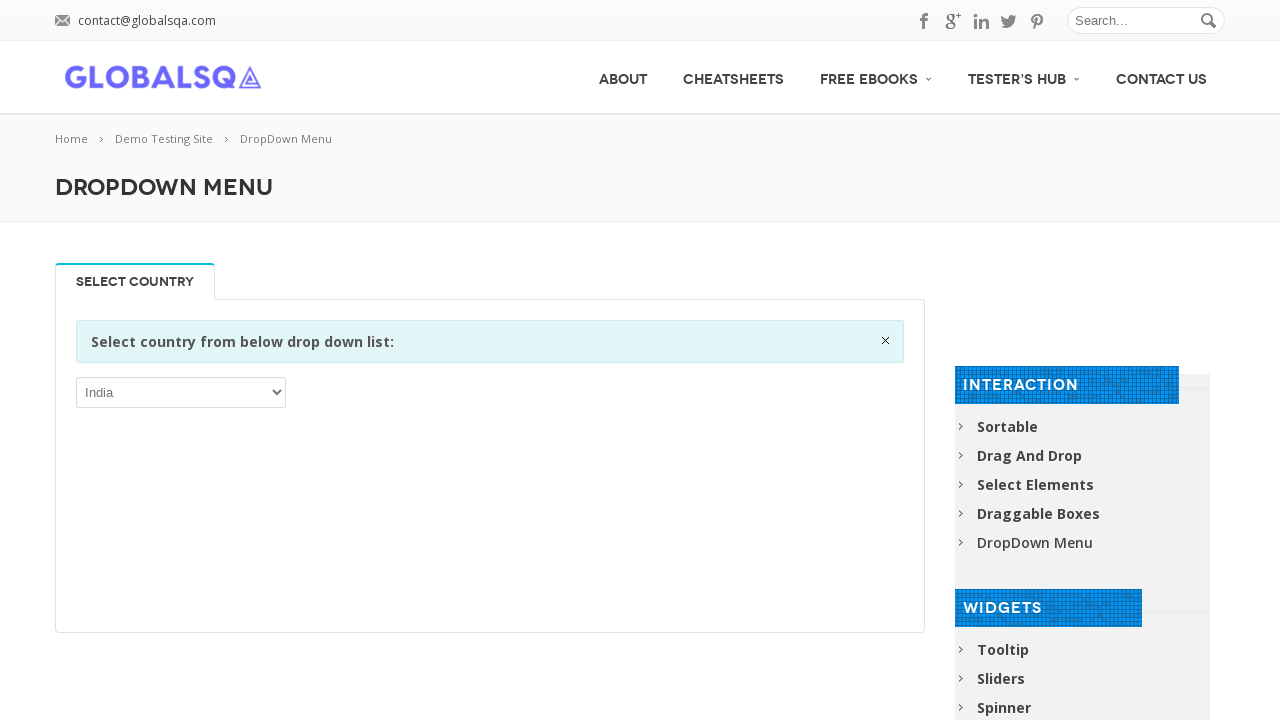

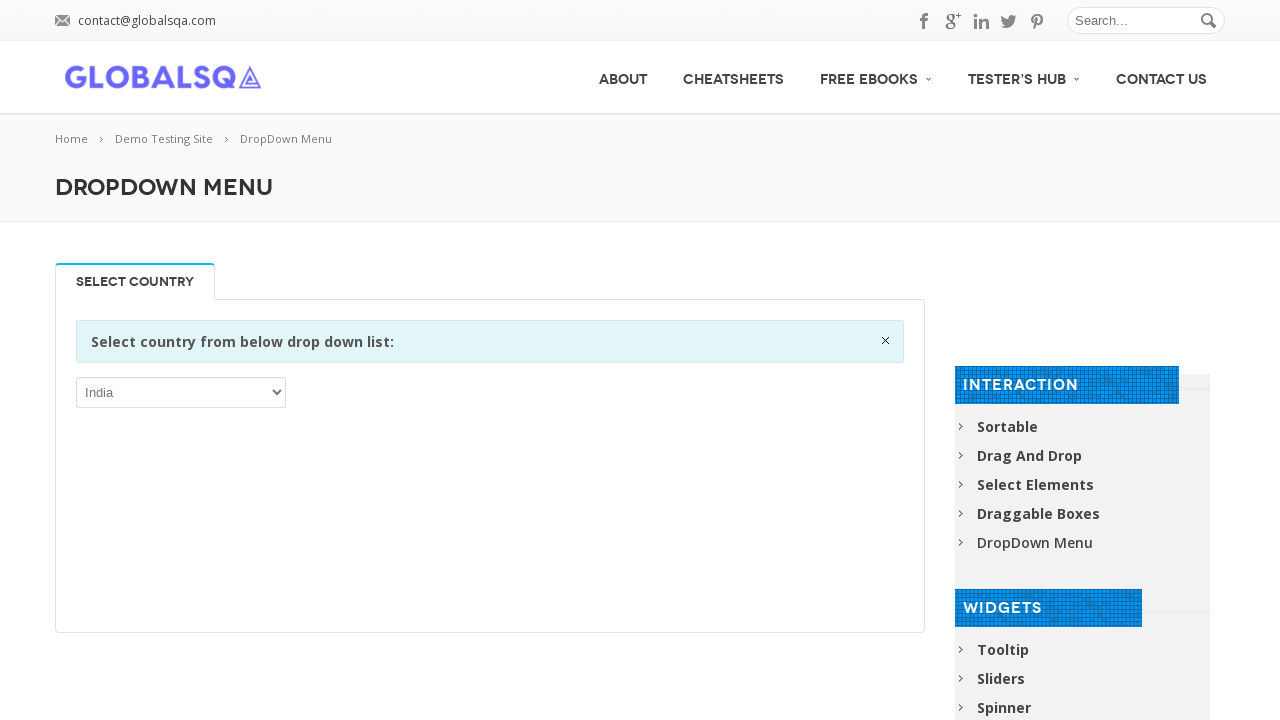